Tests a registration form by filling in first name, last name, and city fields, then submitting and verifying the success message.

Starting URL: http://suninjuly.github.io/registration1.html

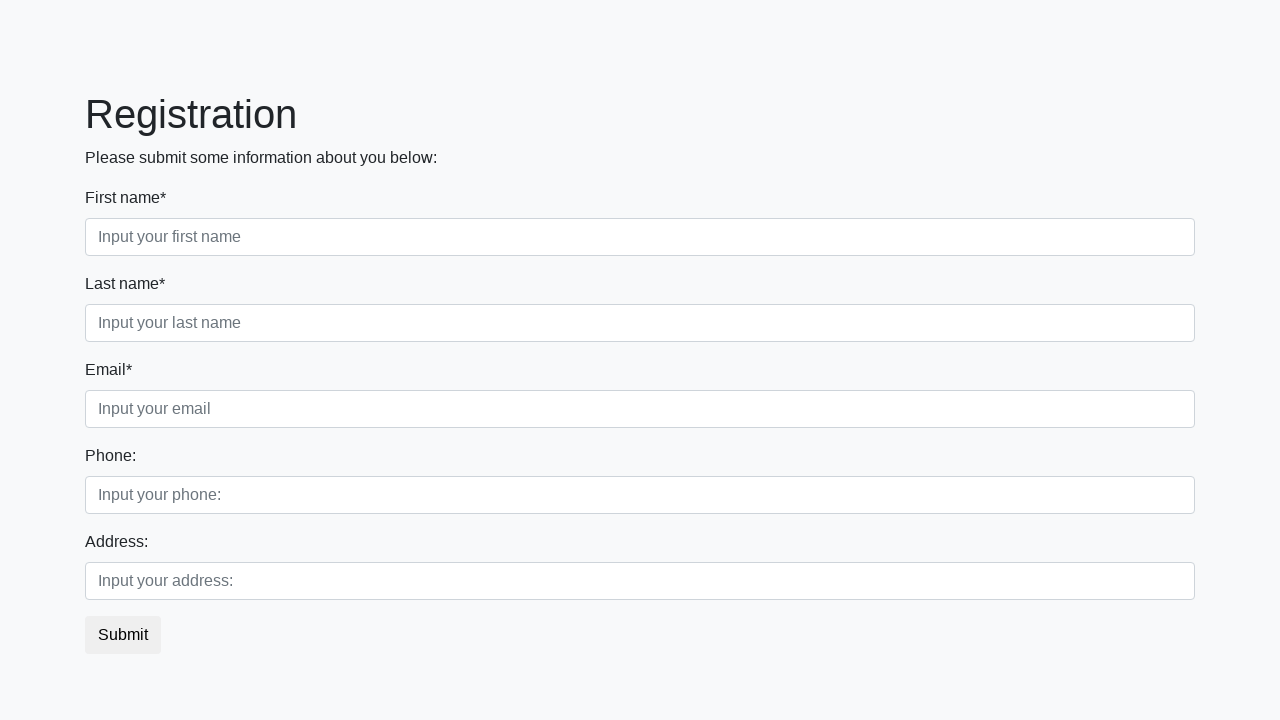

Filled first name field with 'Ivan' on .first_block > .form-group:nth-child(1) > input
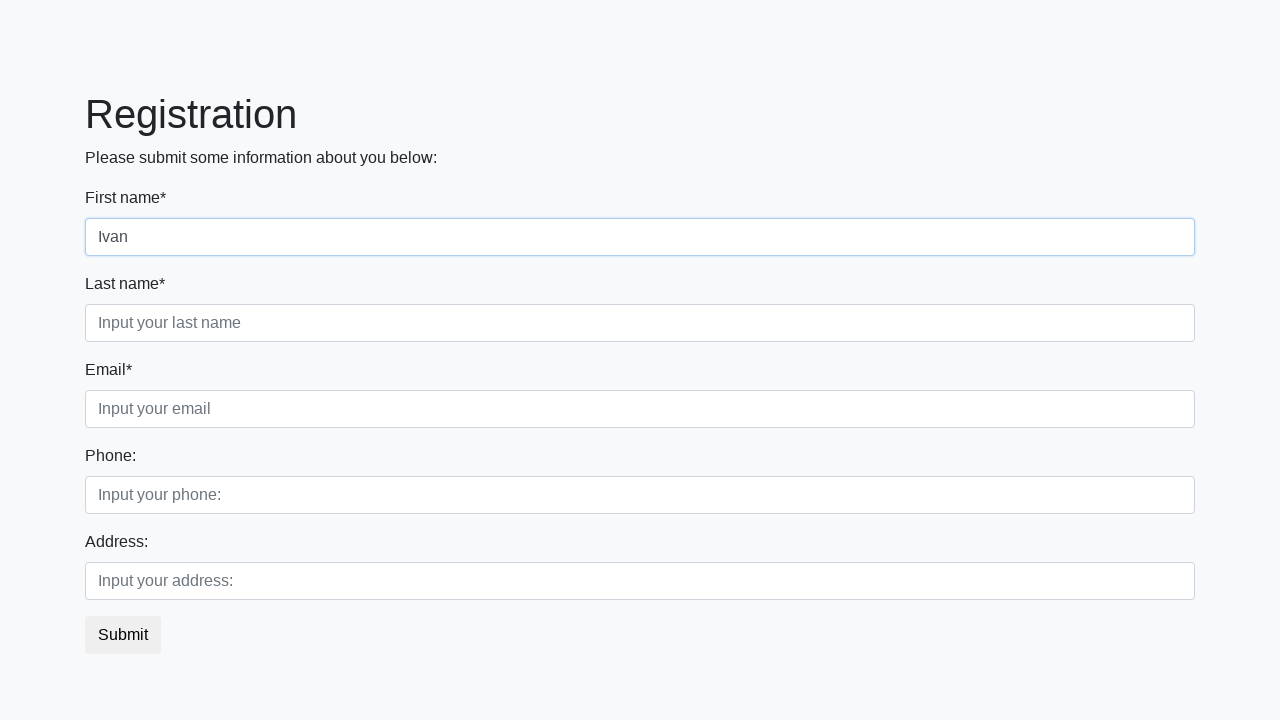

Filled last name field with 'Petrov' on .first_block > .form-group:nth-child(2) > input
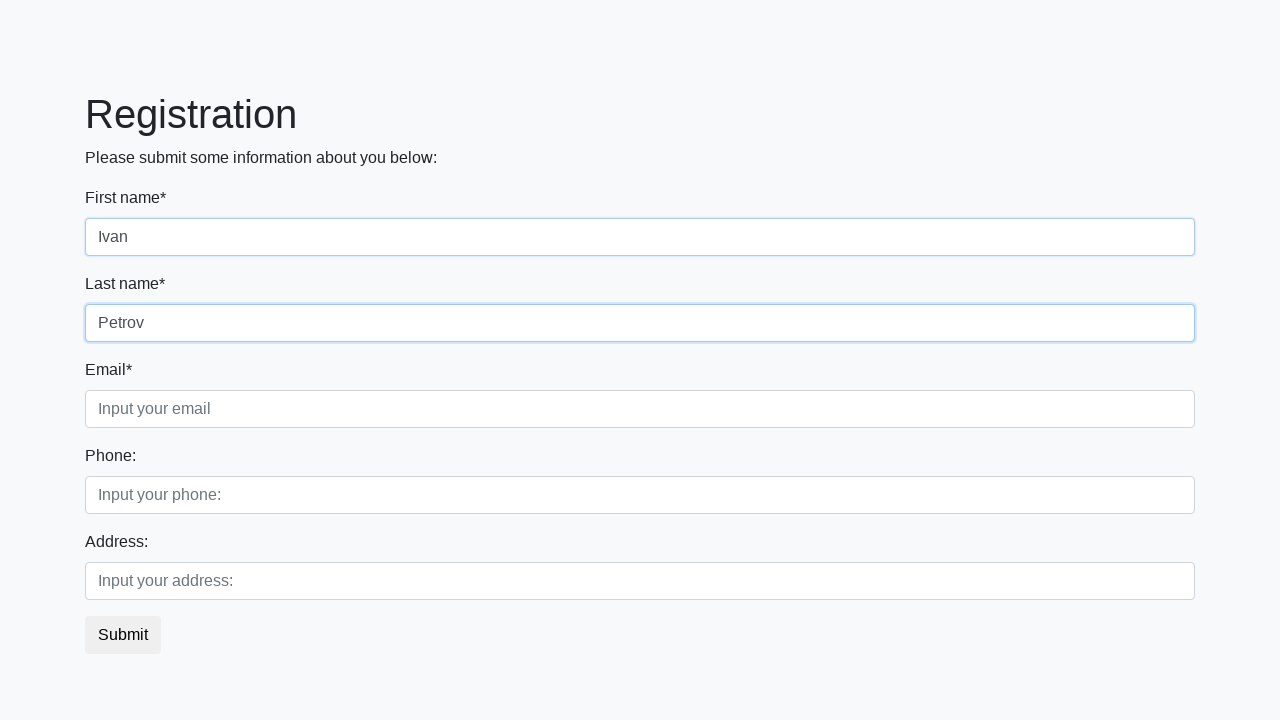

Filled city field with 'Smolensk' on .form-group:nth-child(3) > input
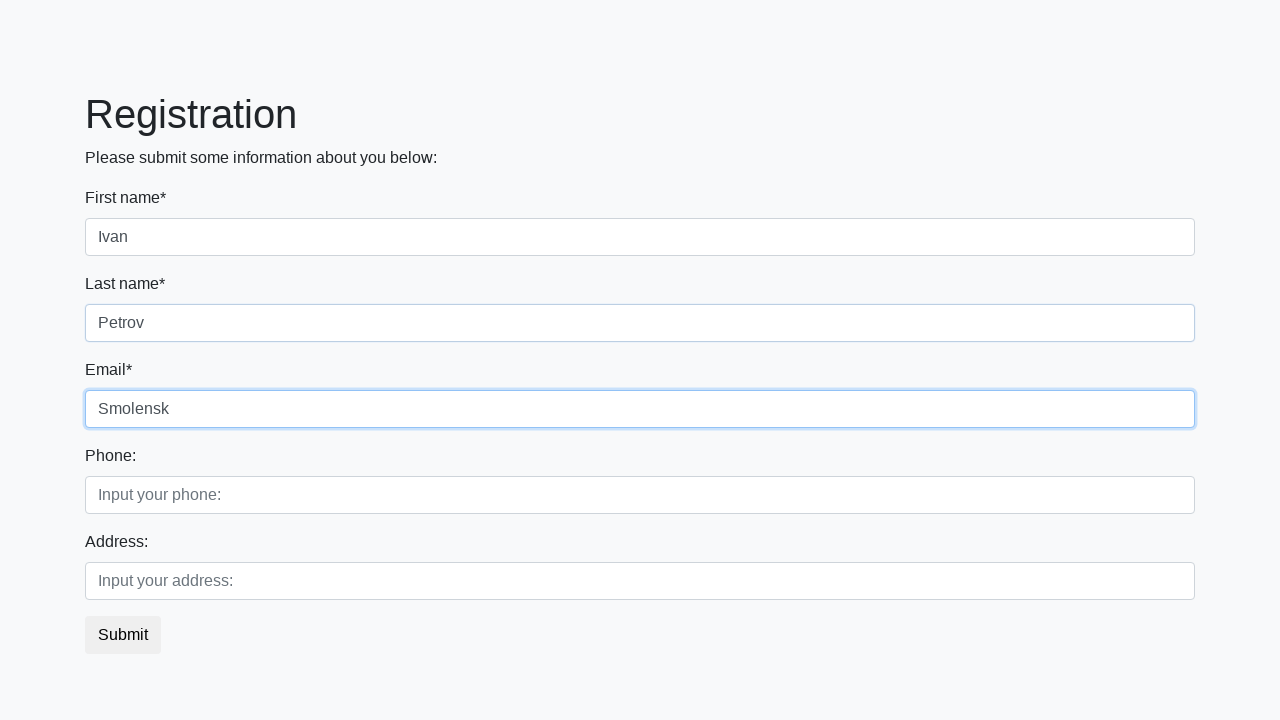

Clicked submit button to register at (123, 635) on button.btn
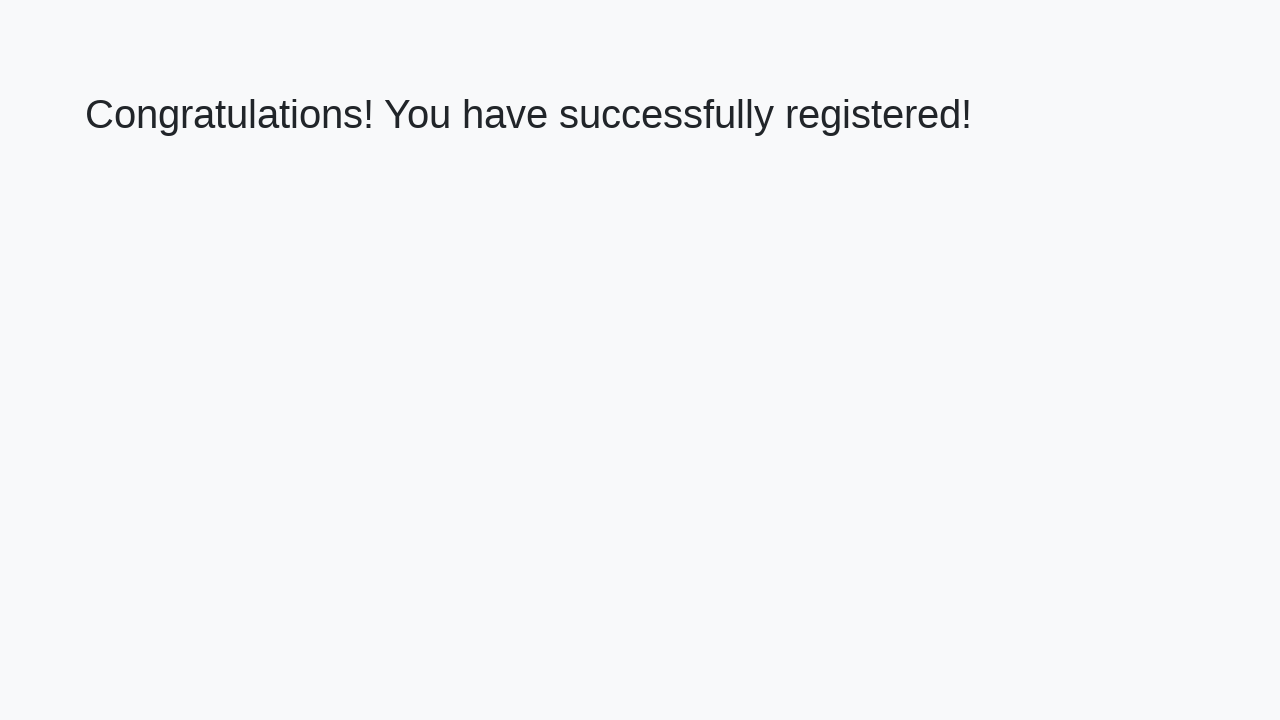

Success message appeared on page
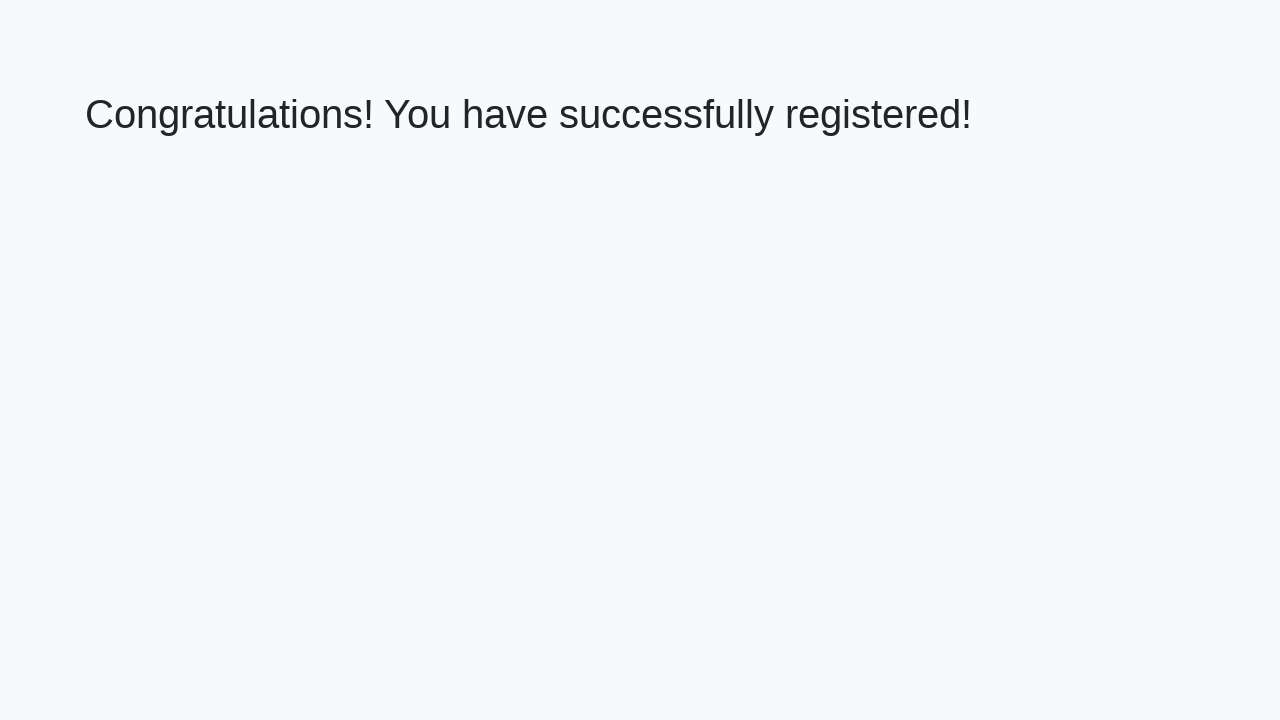

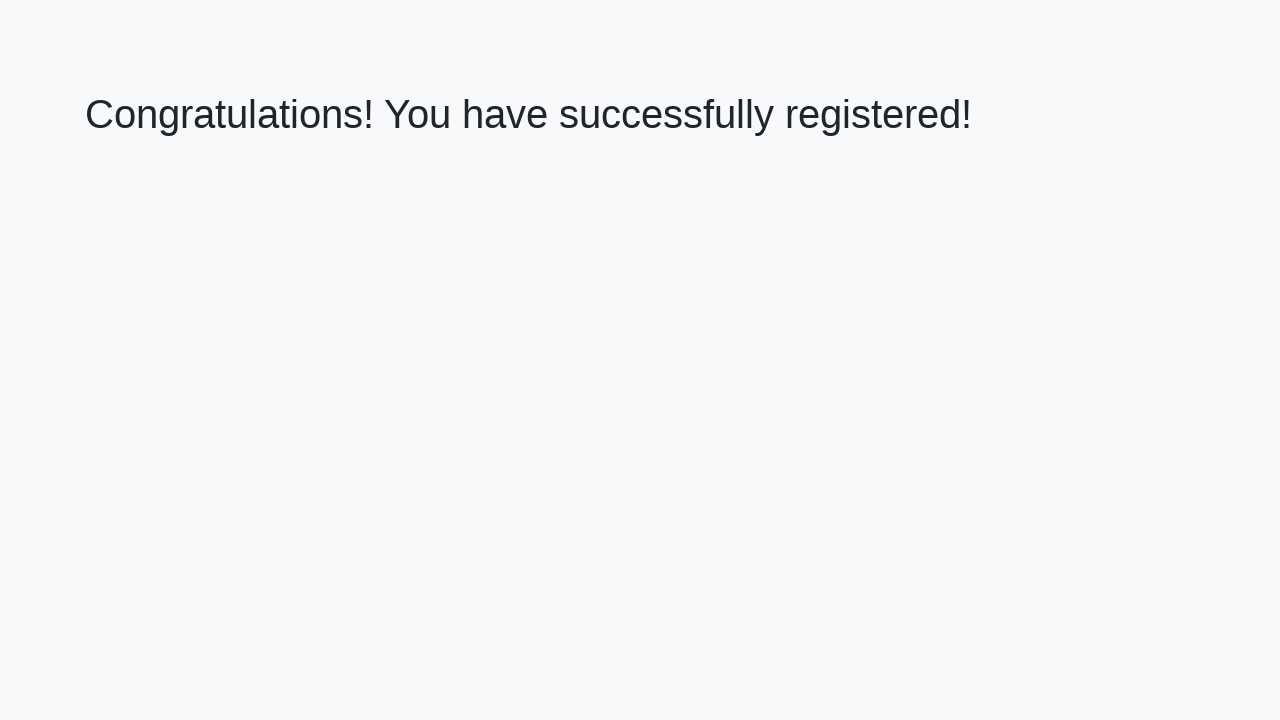